Navigates to Spotify and tests window resize functionality by setting specific dimensions and verifying them

Starting URL: https://www.spotify.com

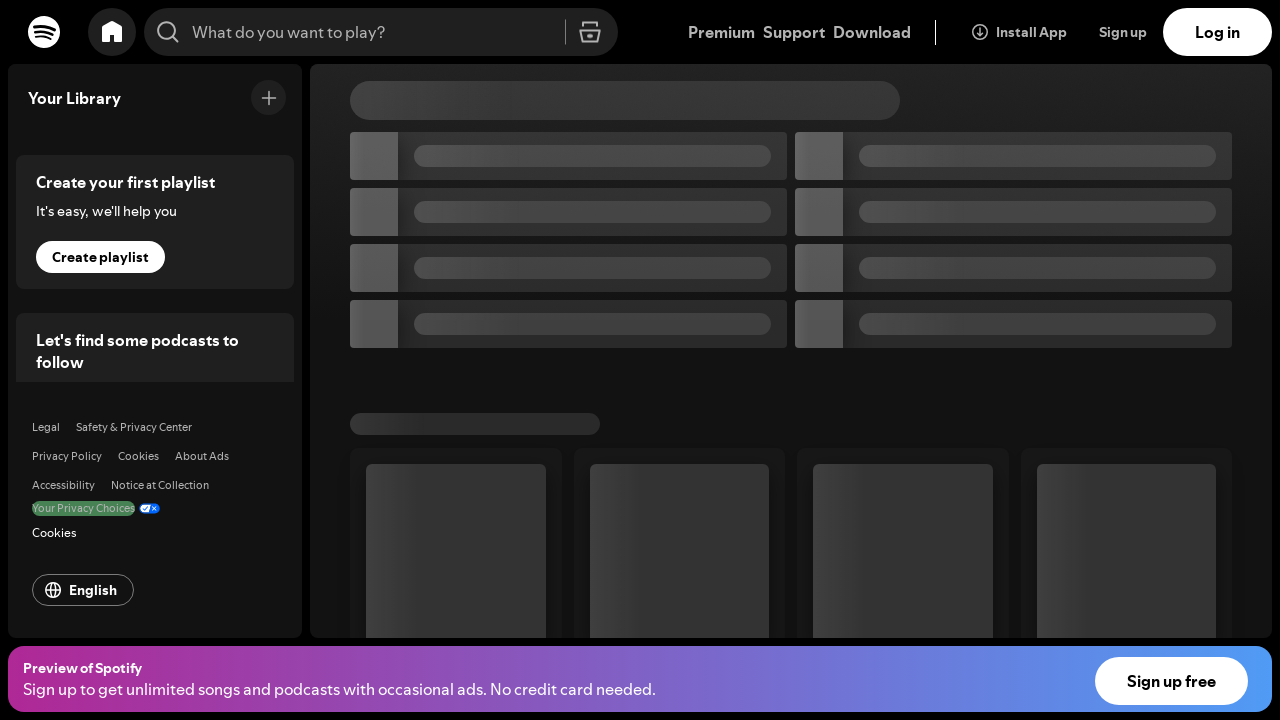

Set viewport size to 1024x768
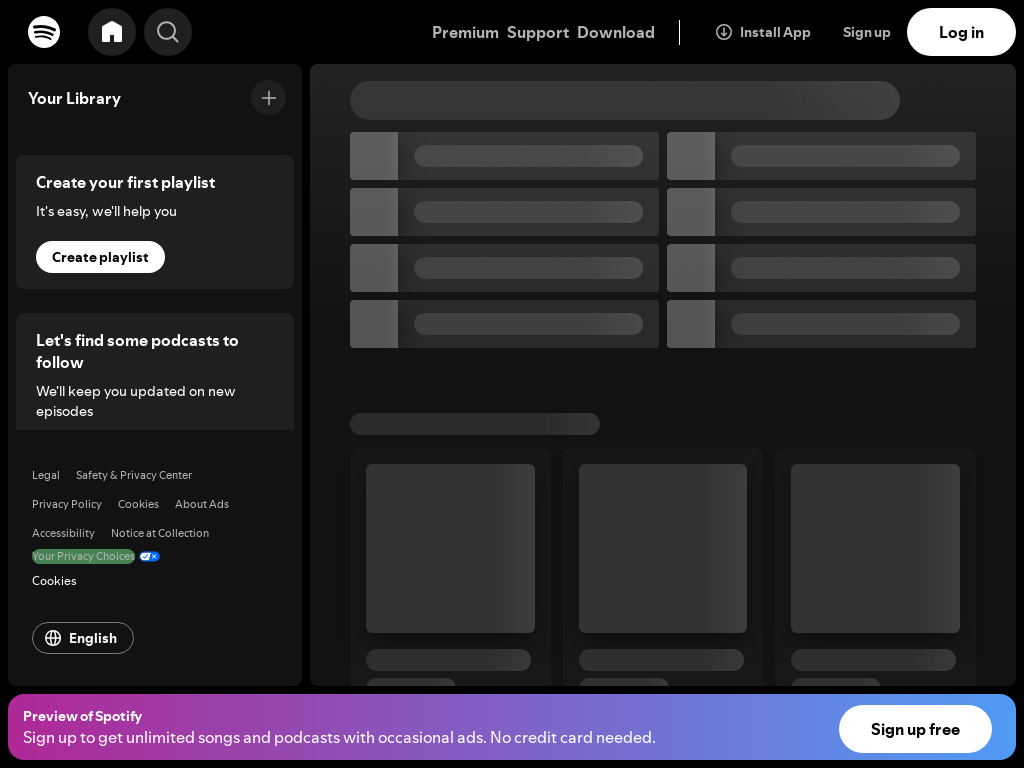

Retrieved viewport size
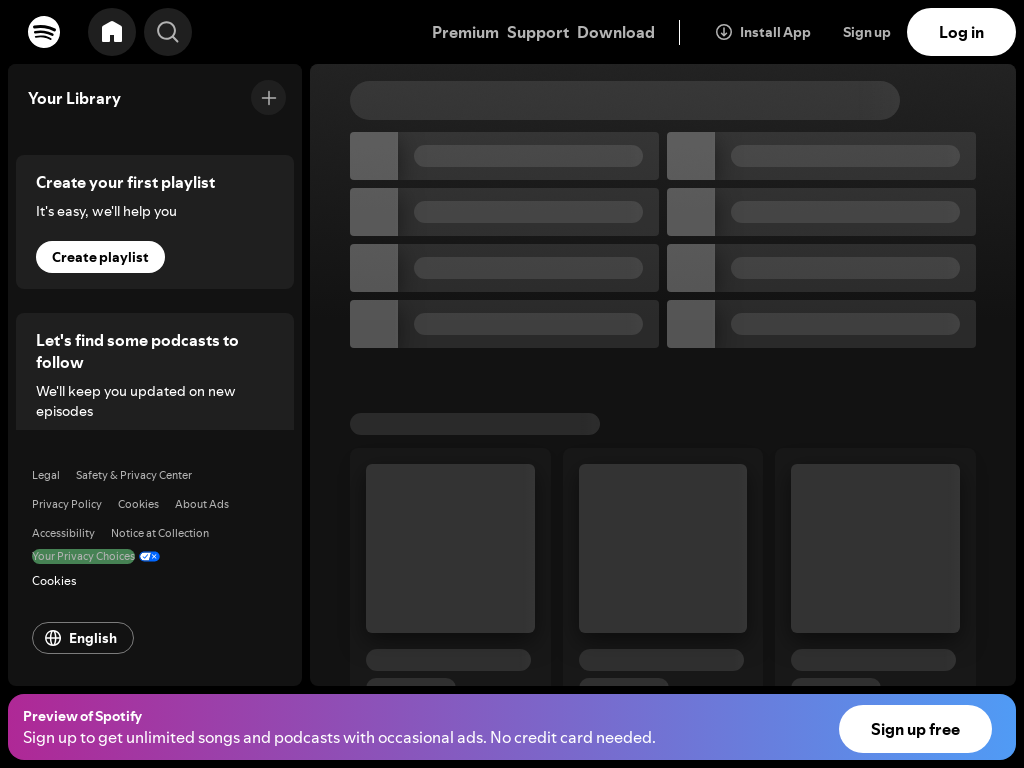

Asserted viewport width equals 1024
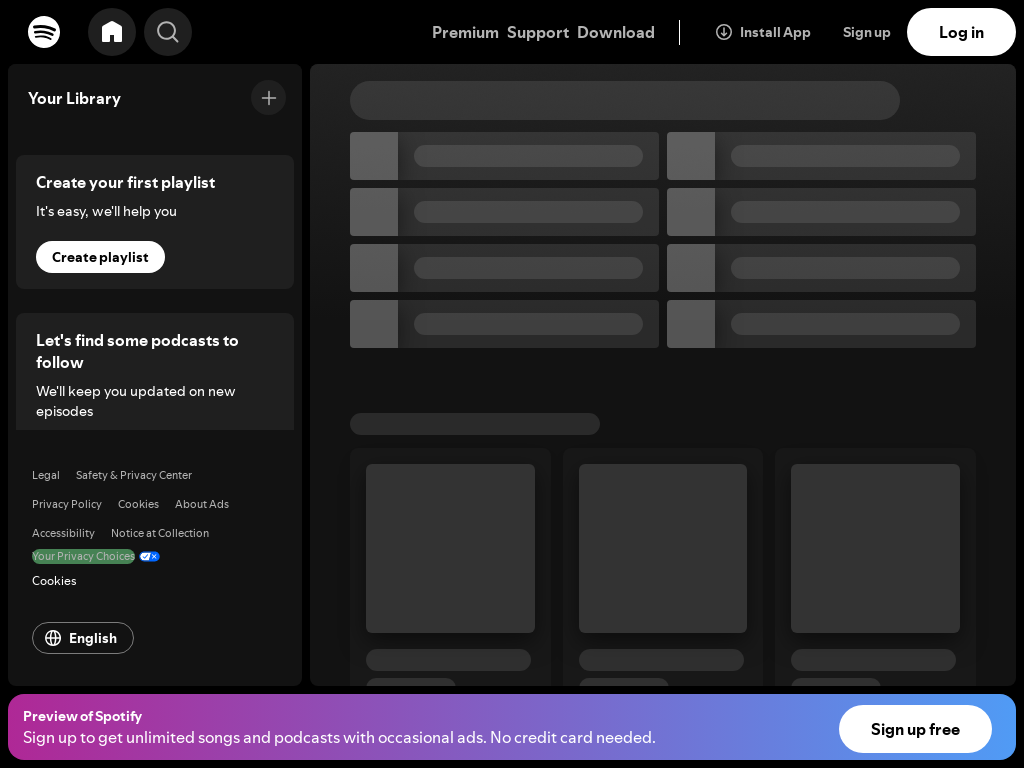

Asserted viewport height equals 768
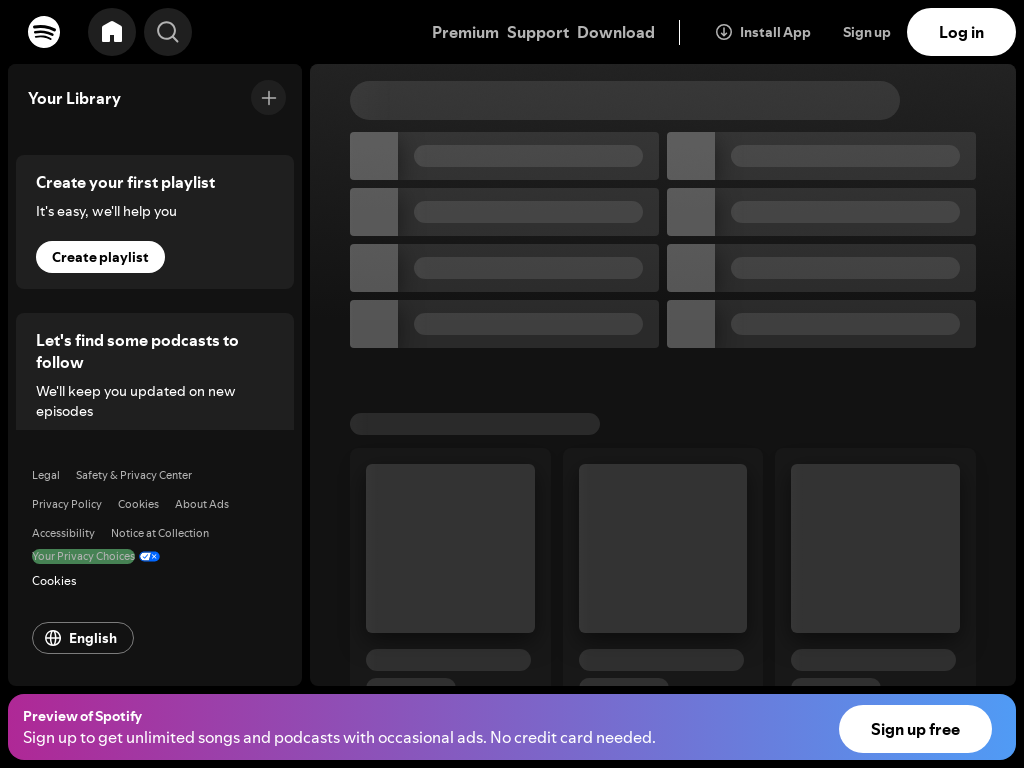

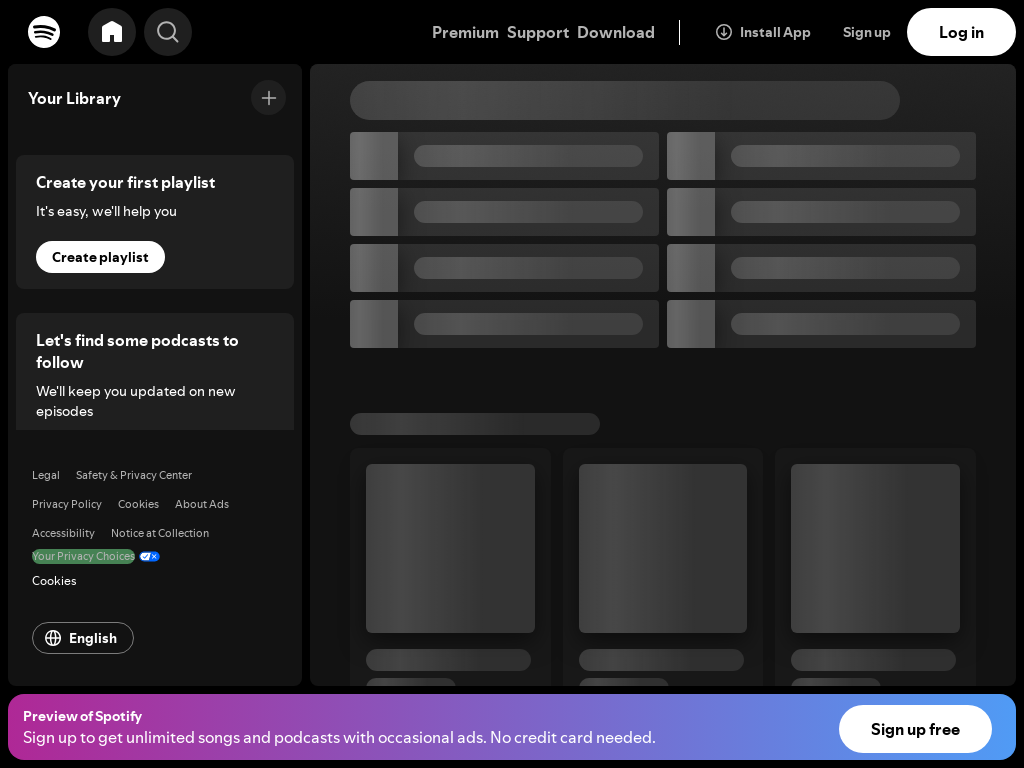